Tests that the todo counter displays the current number of todo items as items are added.

Starting URL: https://demo.playwright.dev/todomvc

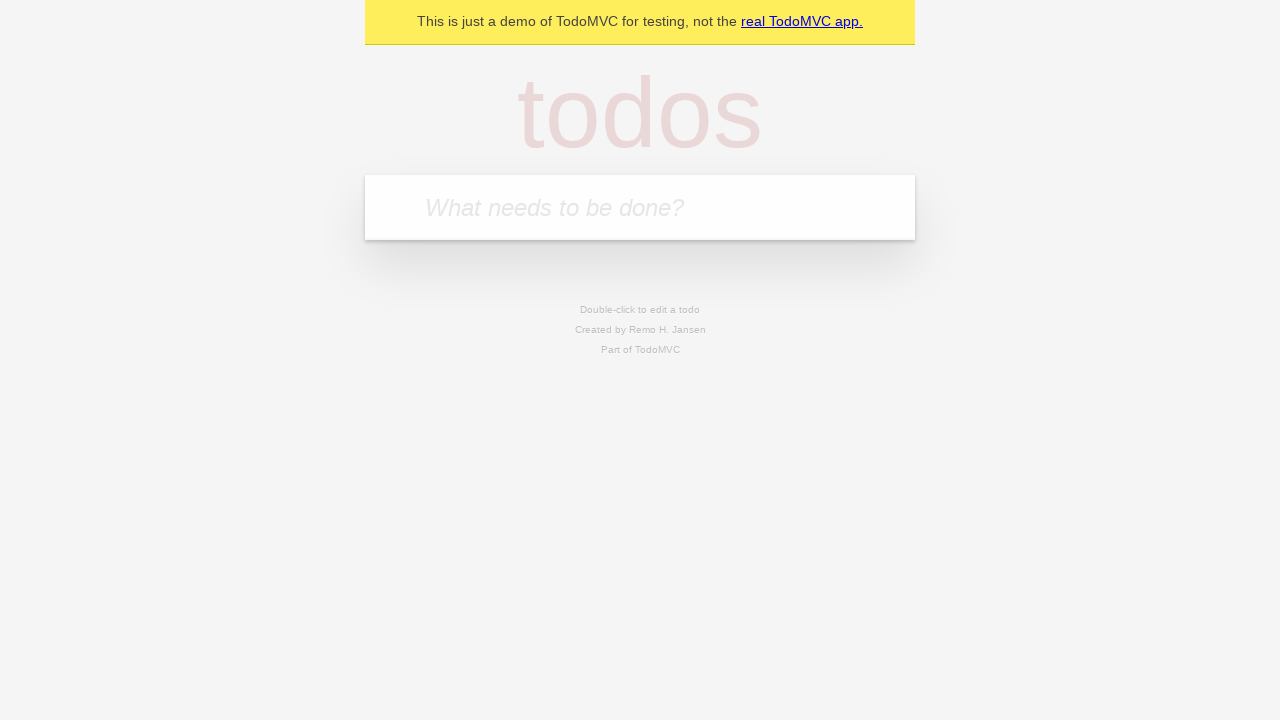

Filled todo input with 'buy some cheese' on internal:attr=[placeholder="What needs to be done?"i]
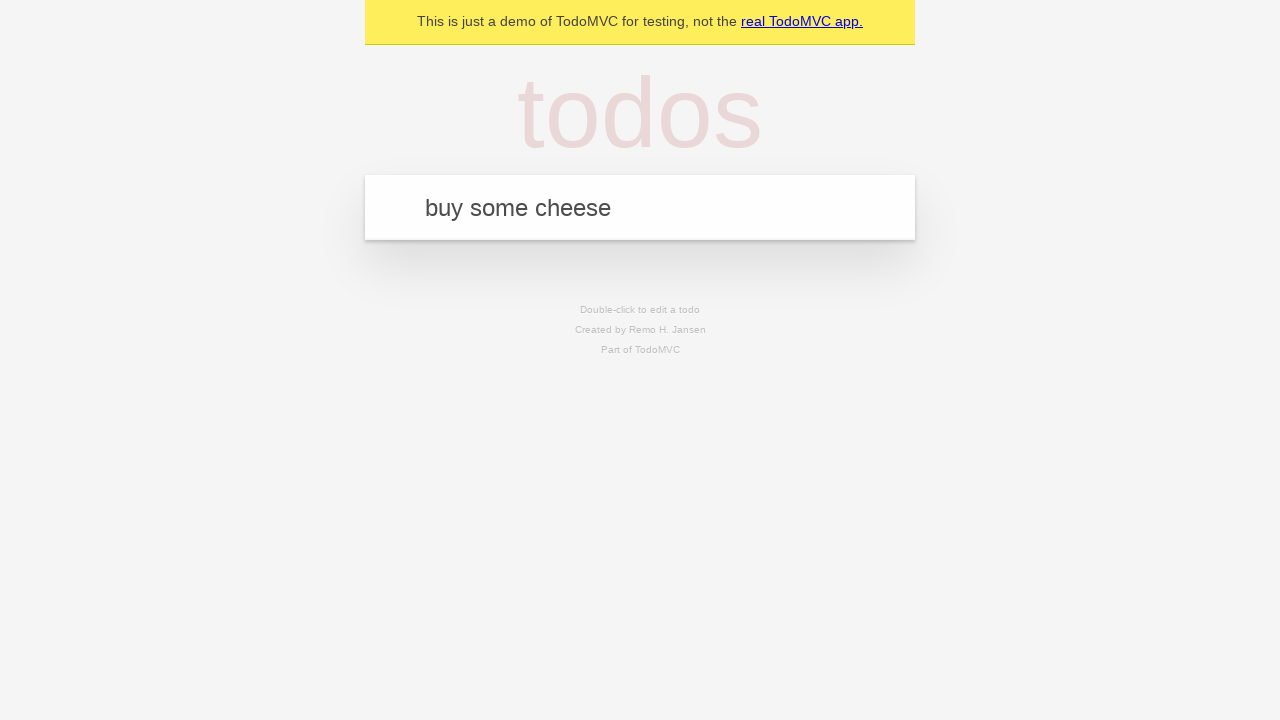

Pressed Enter to add first todo item on internal:attr=[placeholder="What needs to be done?"i]
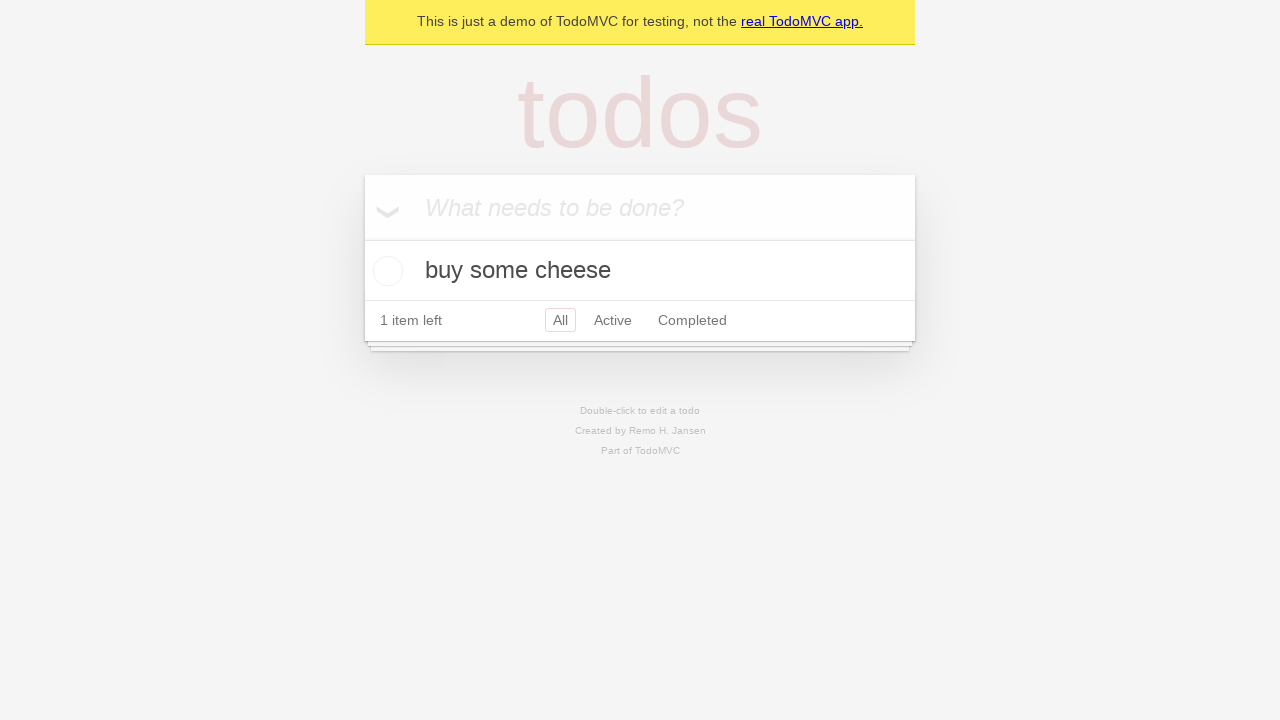

Todo counter element appeared
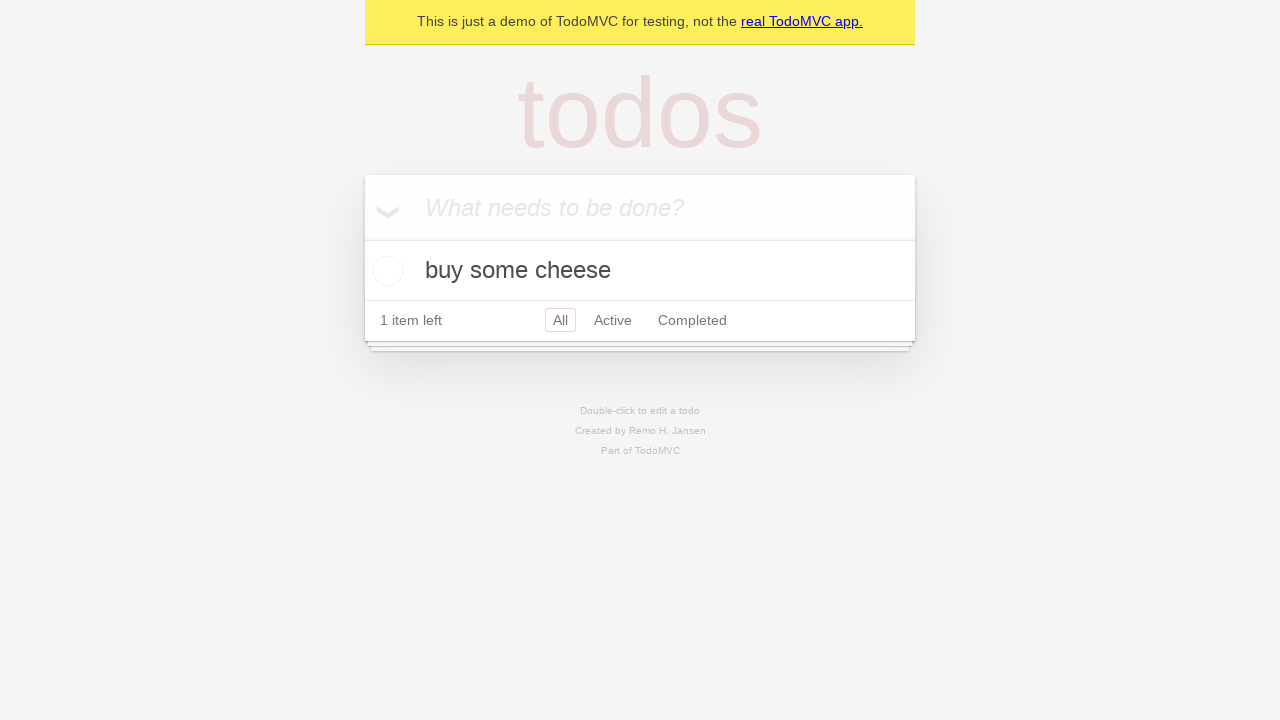

Filled todo input with 'feed the cat' on internal:attr=[placeholder="What needs to be done?"i]
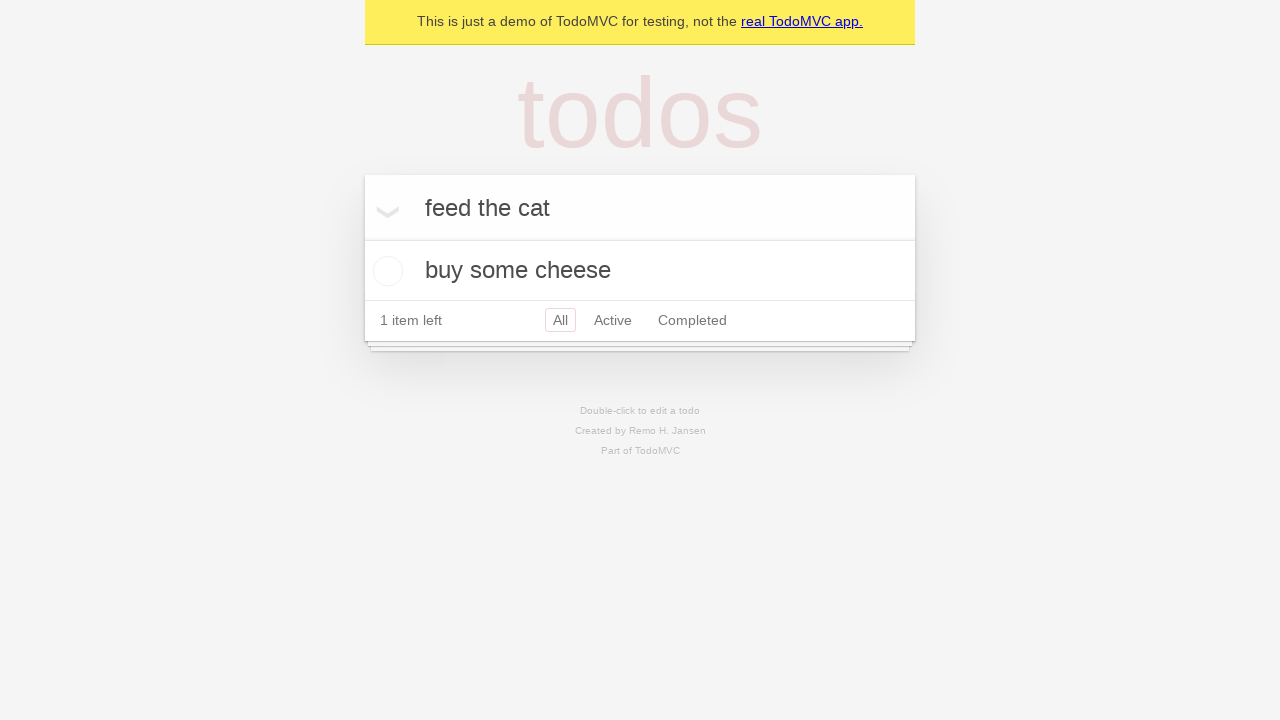

Pressed Enter to add second todo item on internal:attr=[placeholder="What needs to be done?"i]
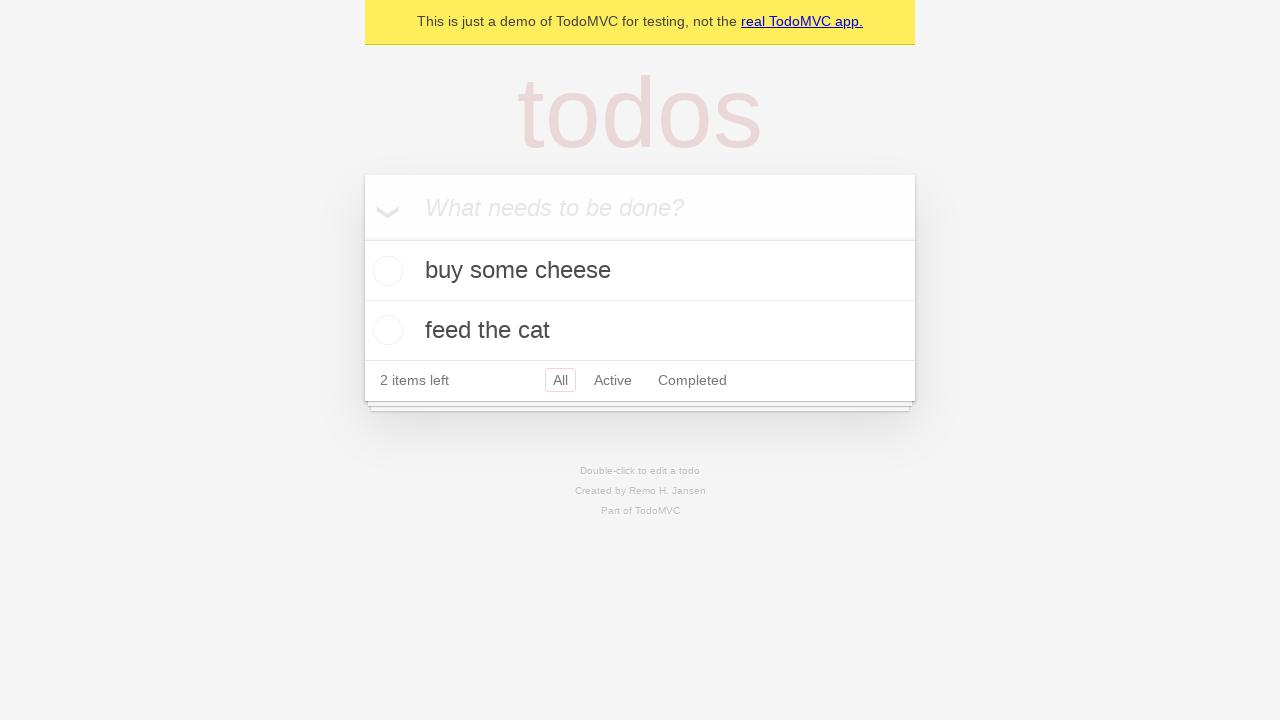

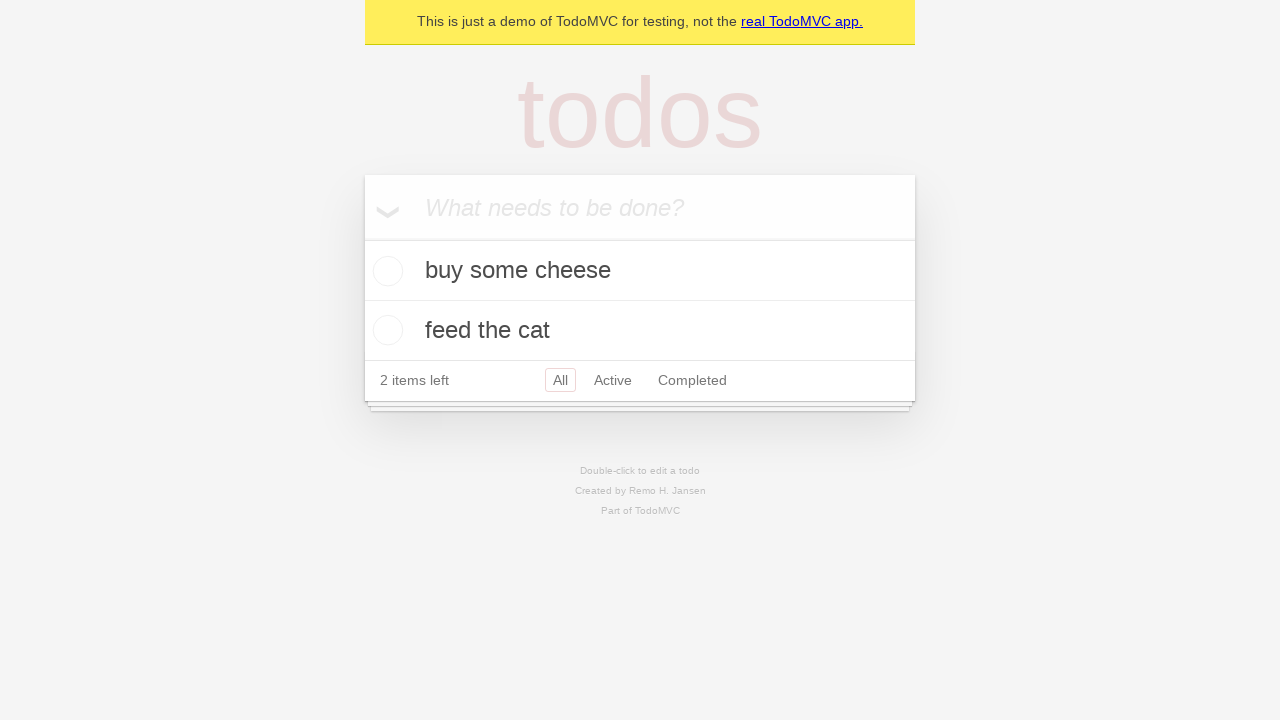